Tests drag and drop functionality by dragging one element onto another

Starting URL: https://the-internet.herokuapp.com/drag_and_drop

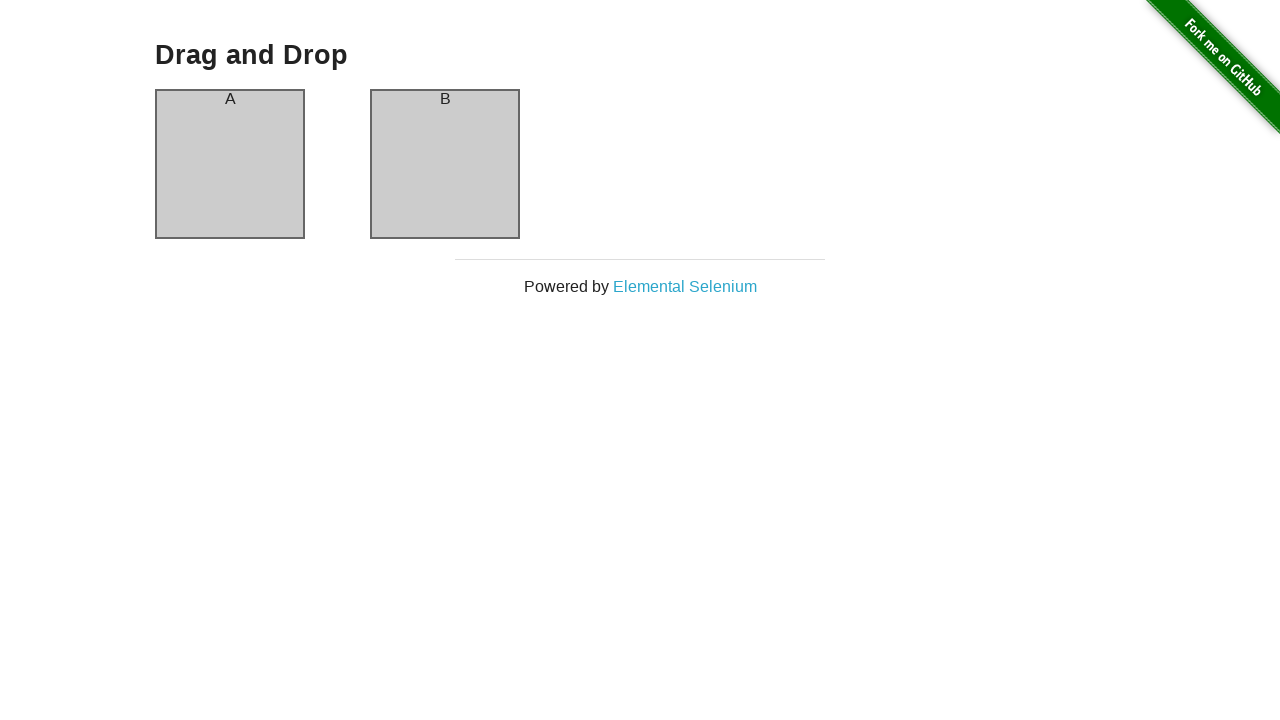

Navigated to drag and drop page
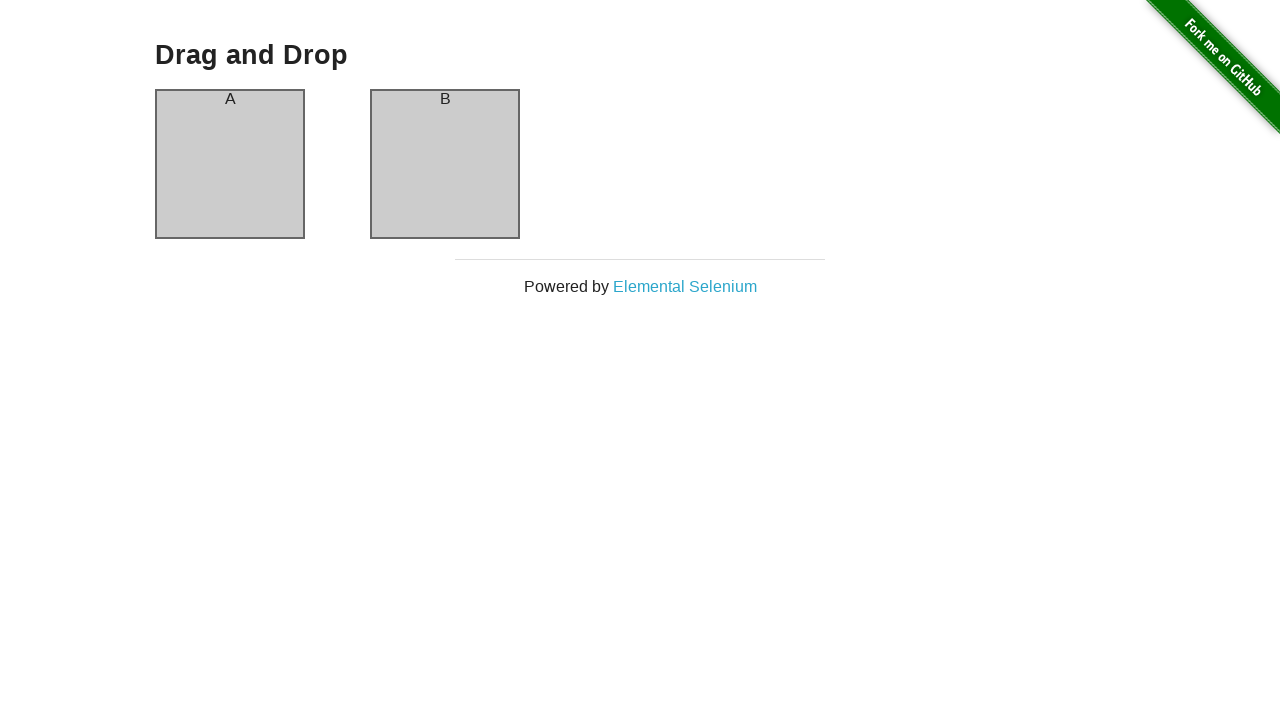

Dragged column A onto column B at (445, 164)
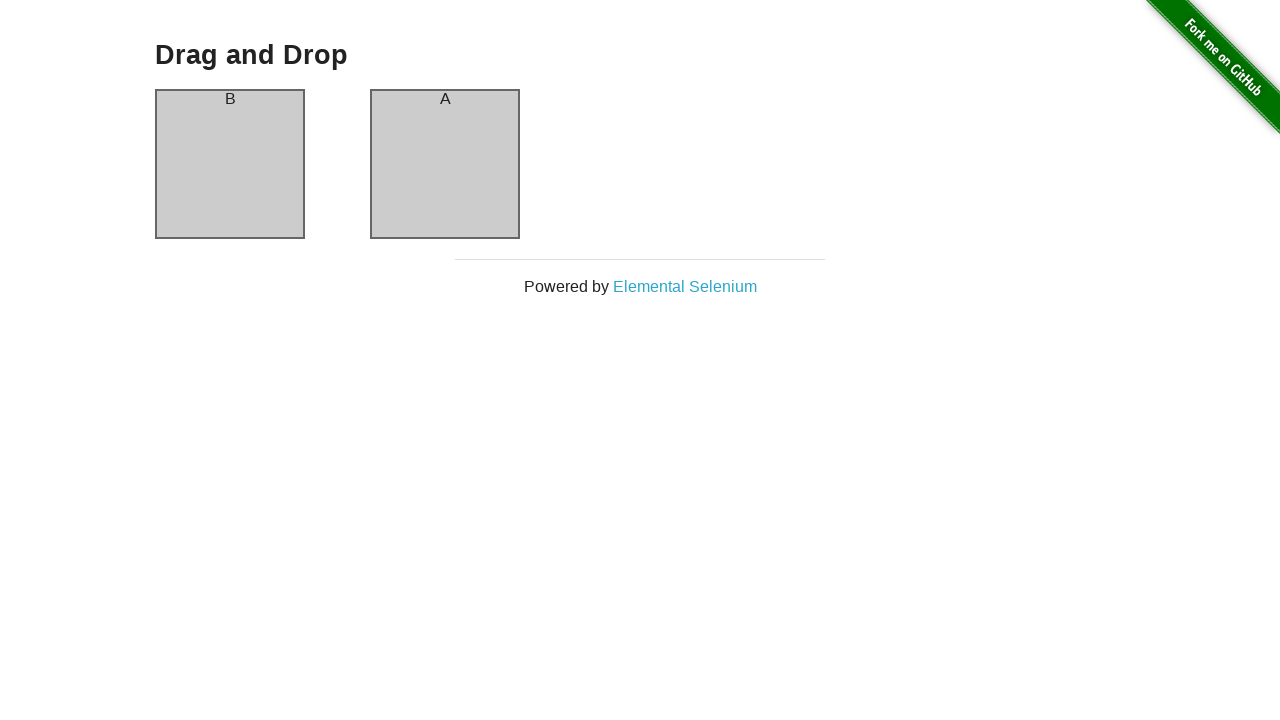

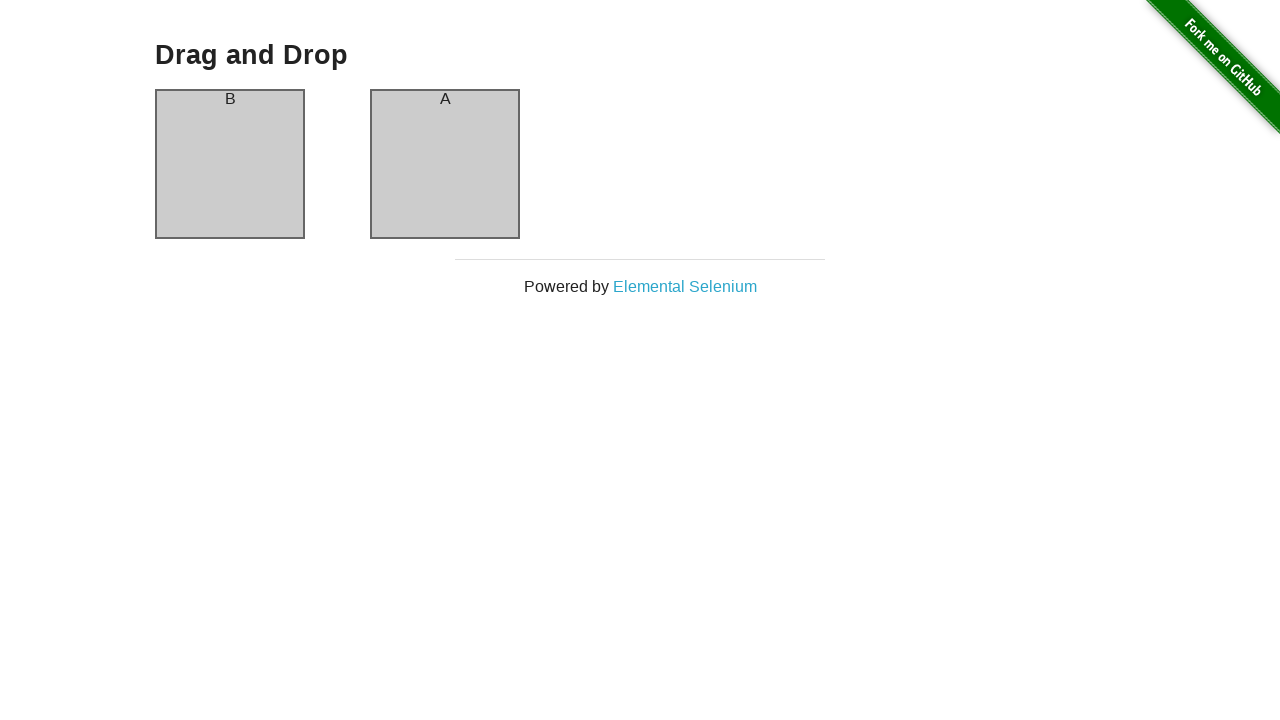